Tests an e-commerce checkout flow by searching for products containing "ca", adding Cashews to cart, proceeding to checkout, selecting Brazil as country, agreeing to terms, and completing the order.

Starting URL: https://rahulshettyacademy.com/seleniumPractise/

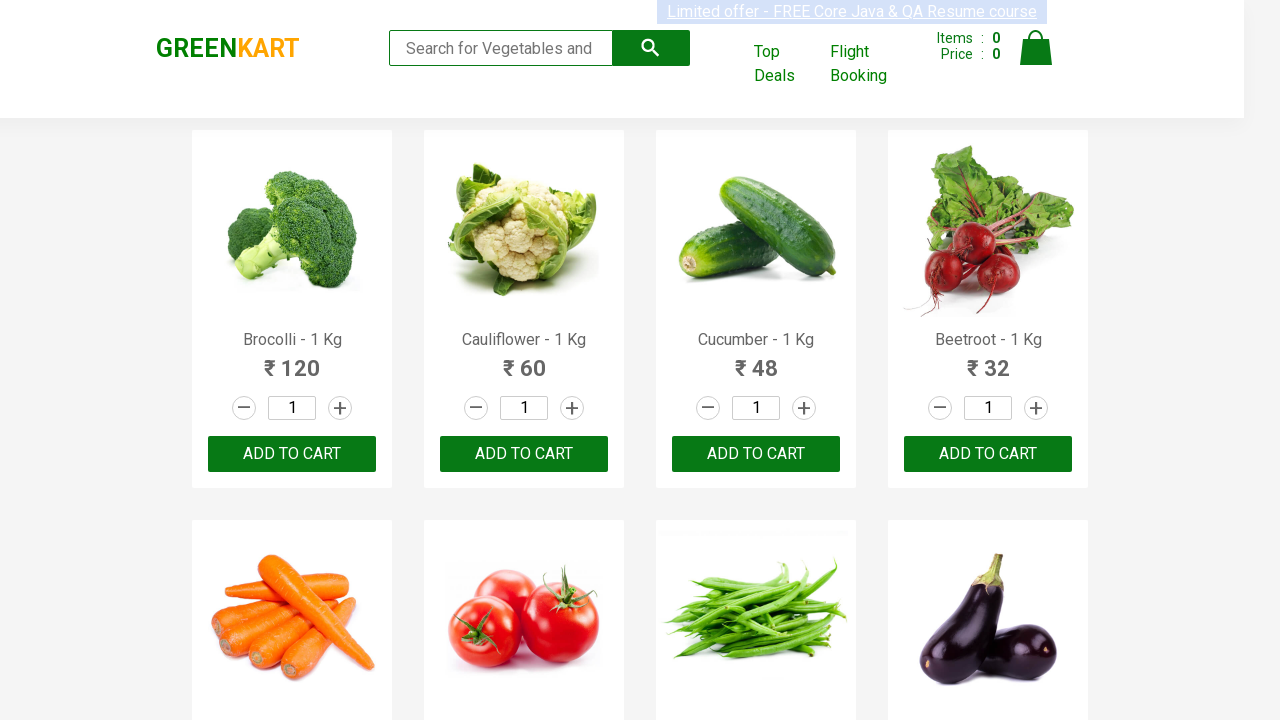

Filled search field with 'ca' to find products on .search-keyword
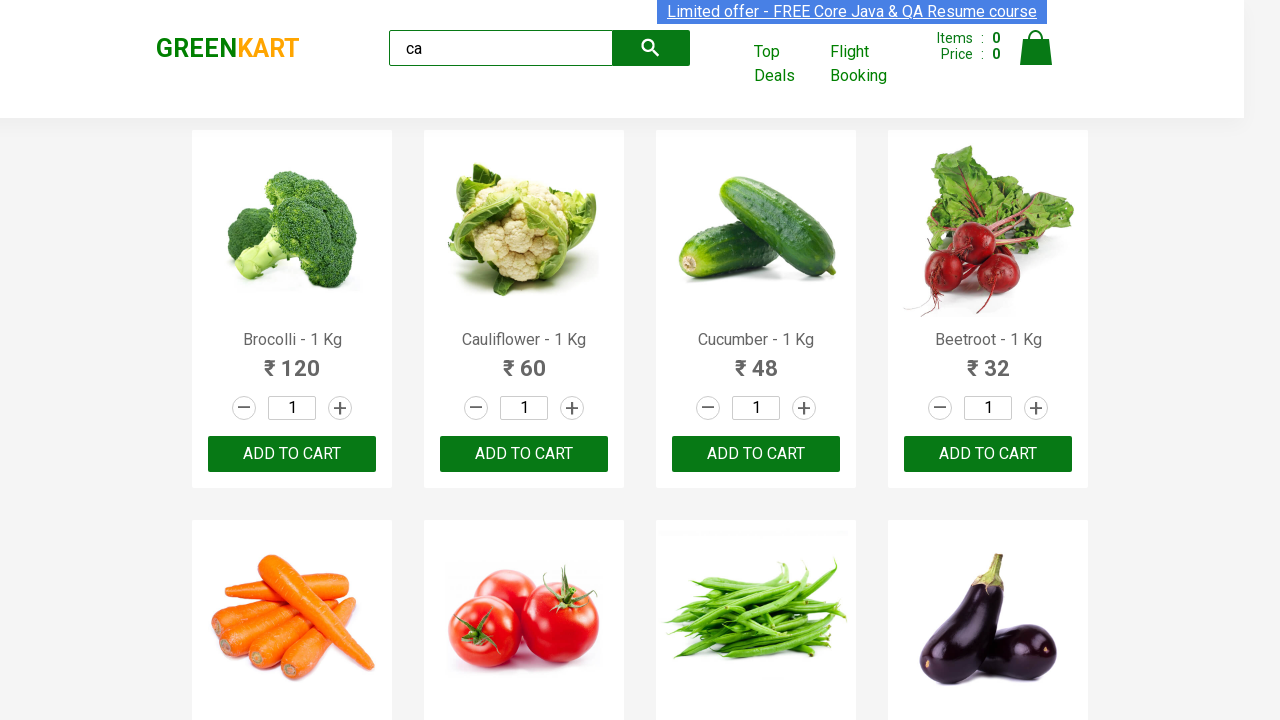

Waited for products to load (2000ms timeout)
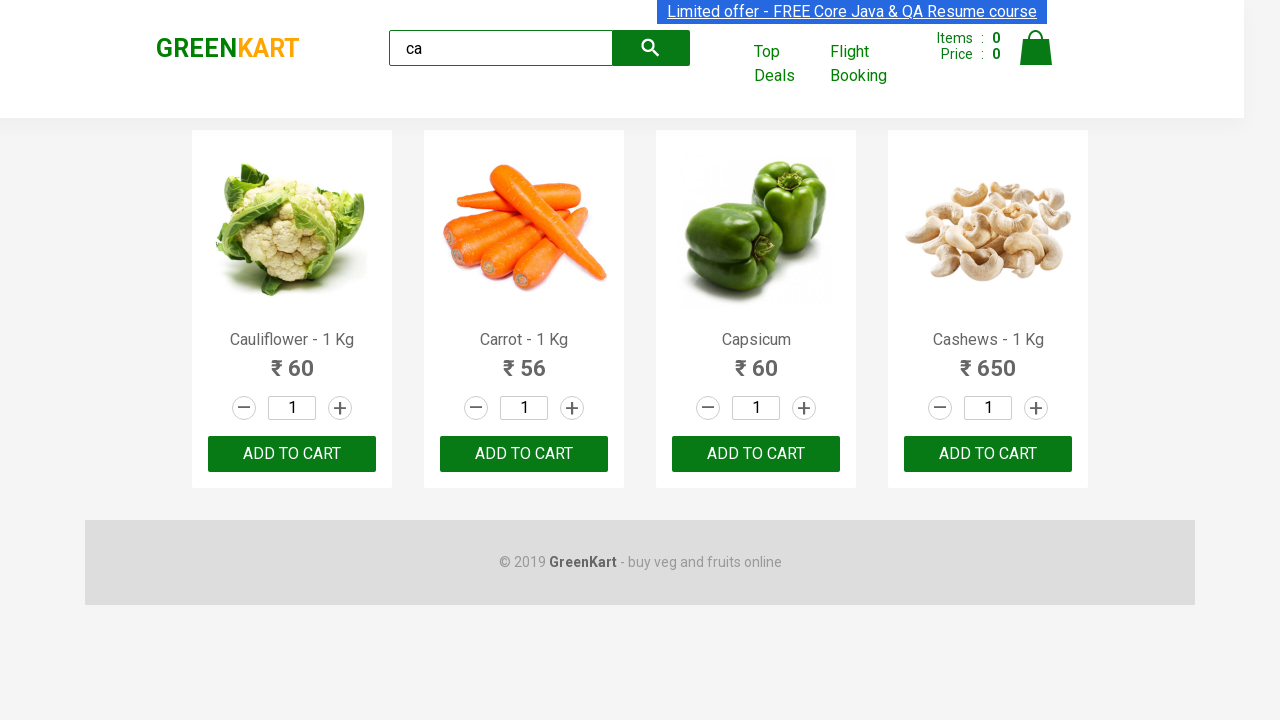

Retrieved all product elements from the page
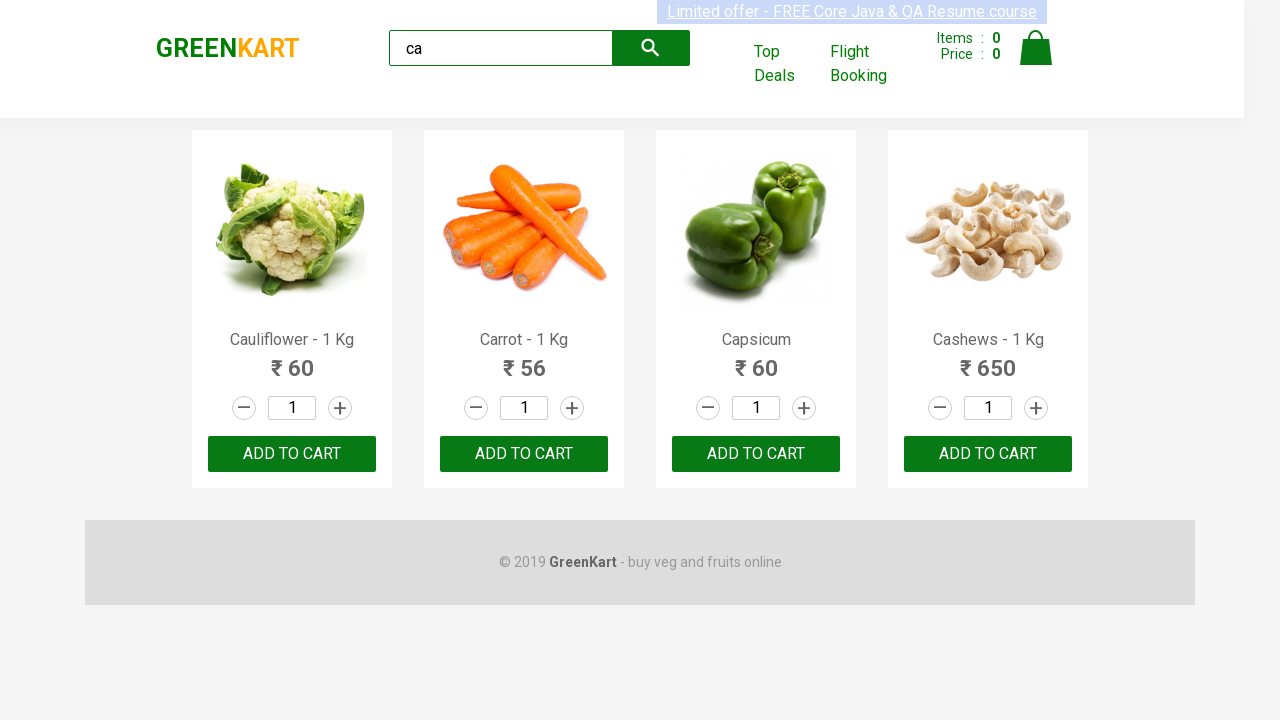

Retrieved product name: Cauliflower - 1 Kg
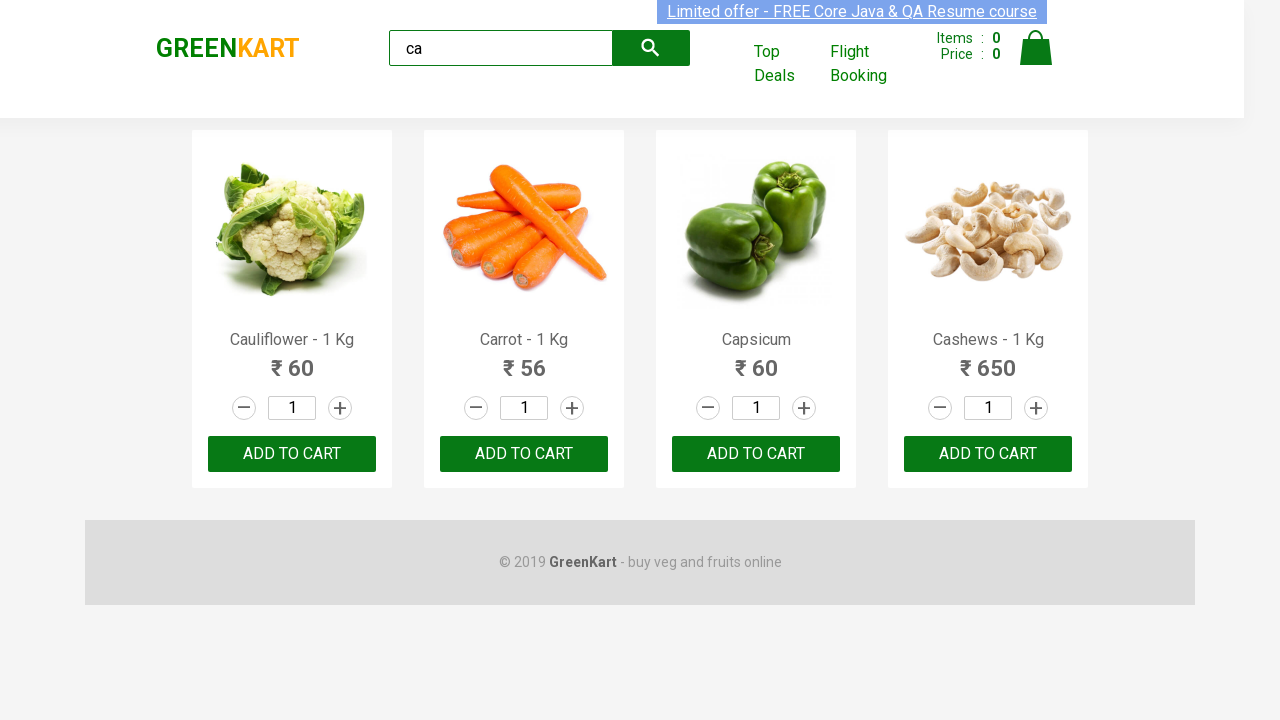

Retrieved product name: Carrot - 1 Kg
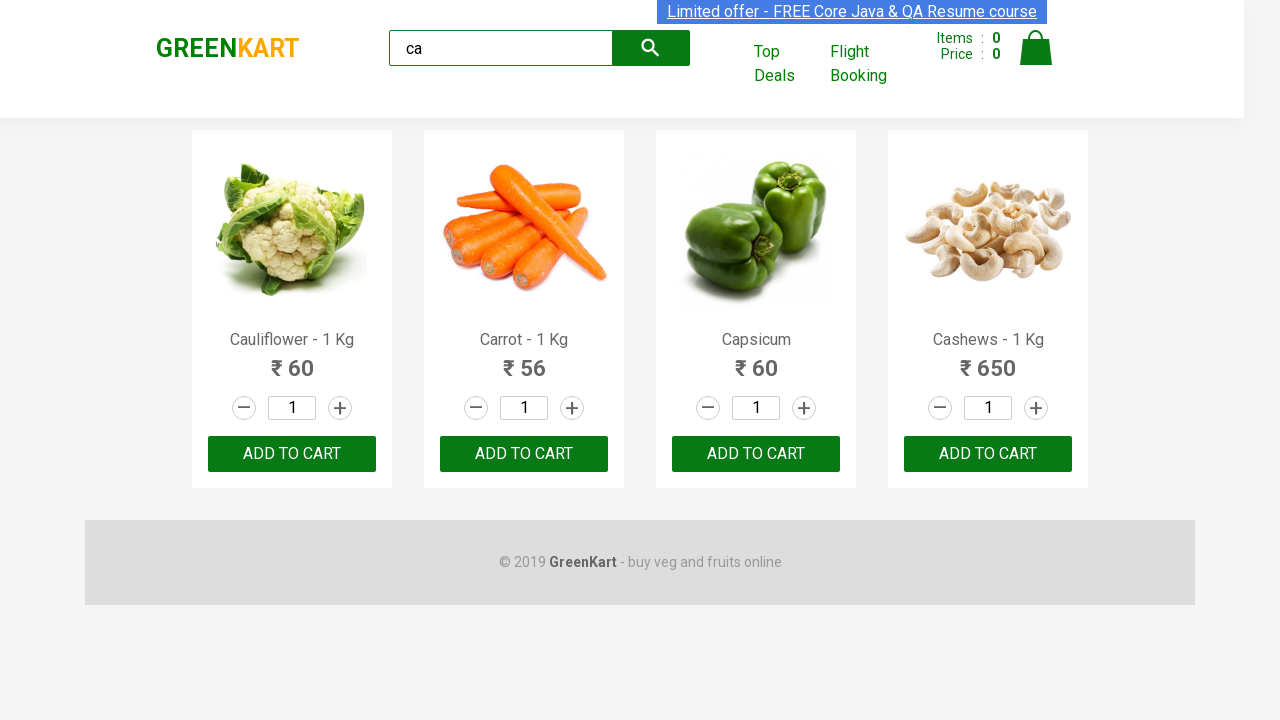

Retrieved product name: Capsicum
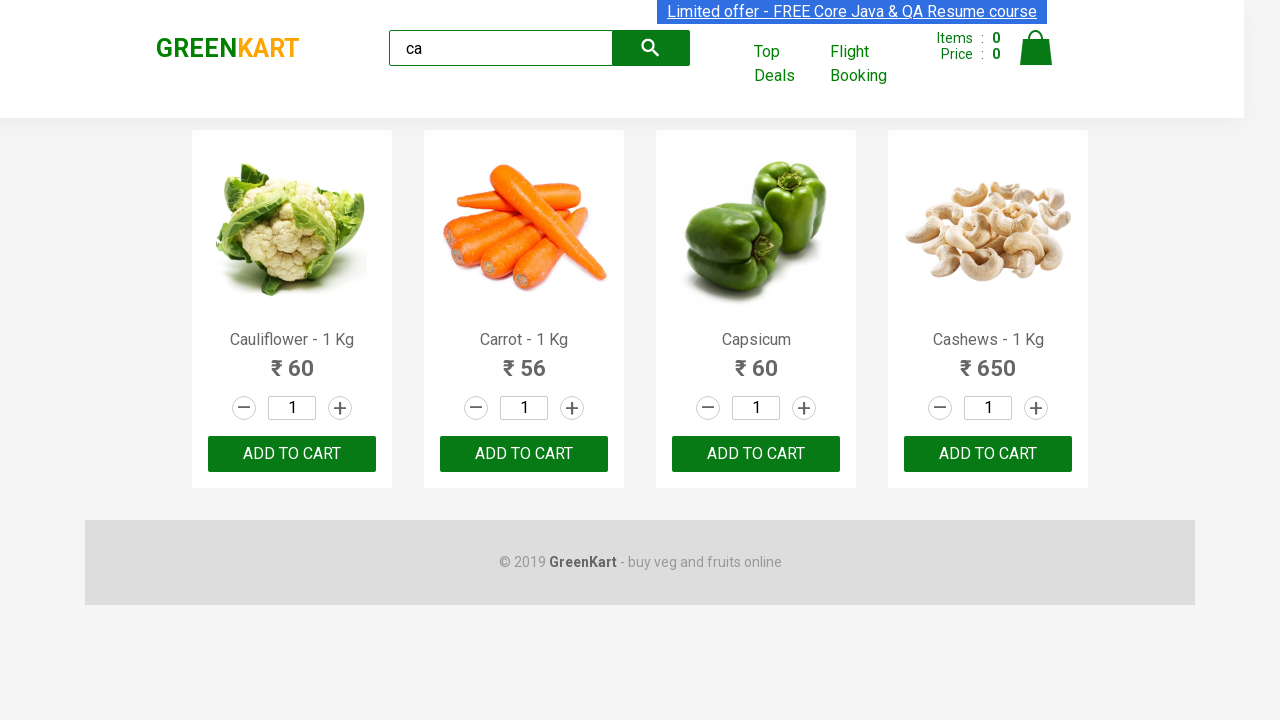

Retrieved product name: Cashews - 1 Kg
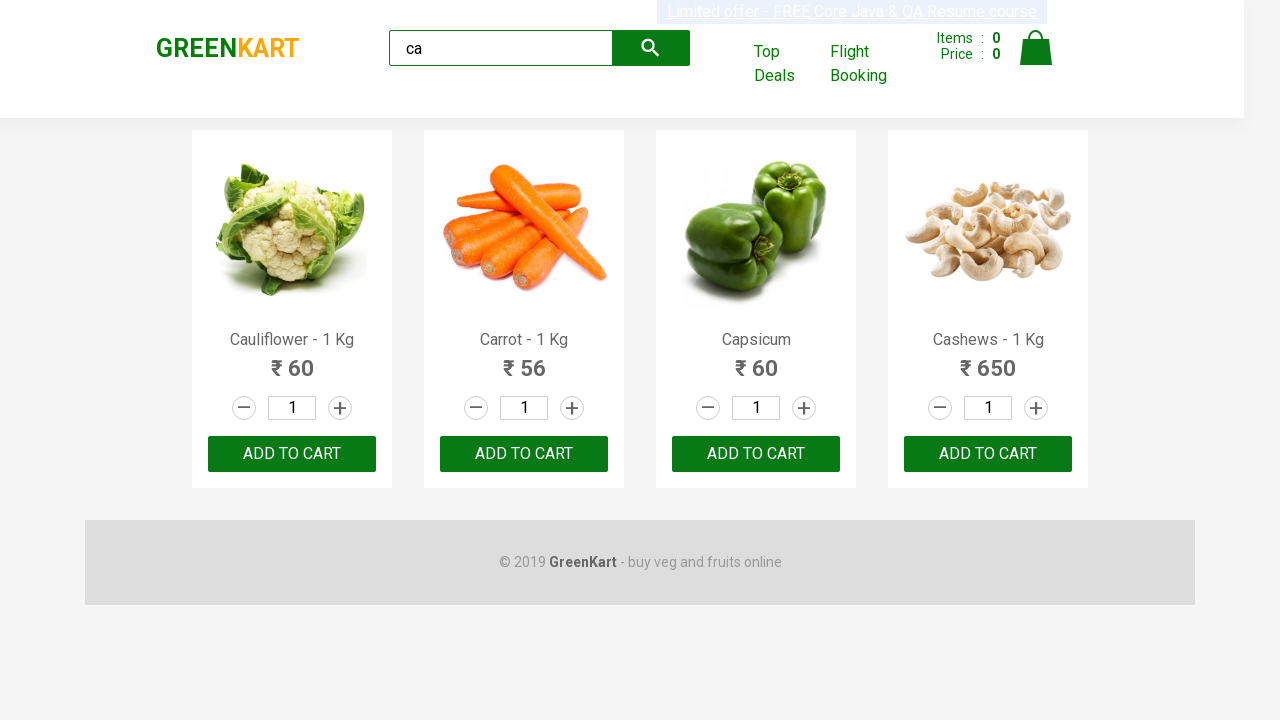

Clicked add to cart button for Cashews product at (988, 454) on .products .product >> nth=3 >> button
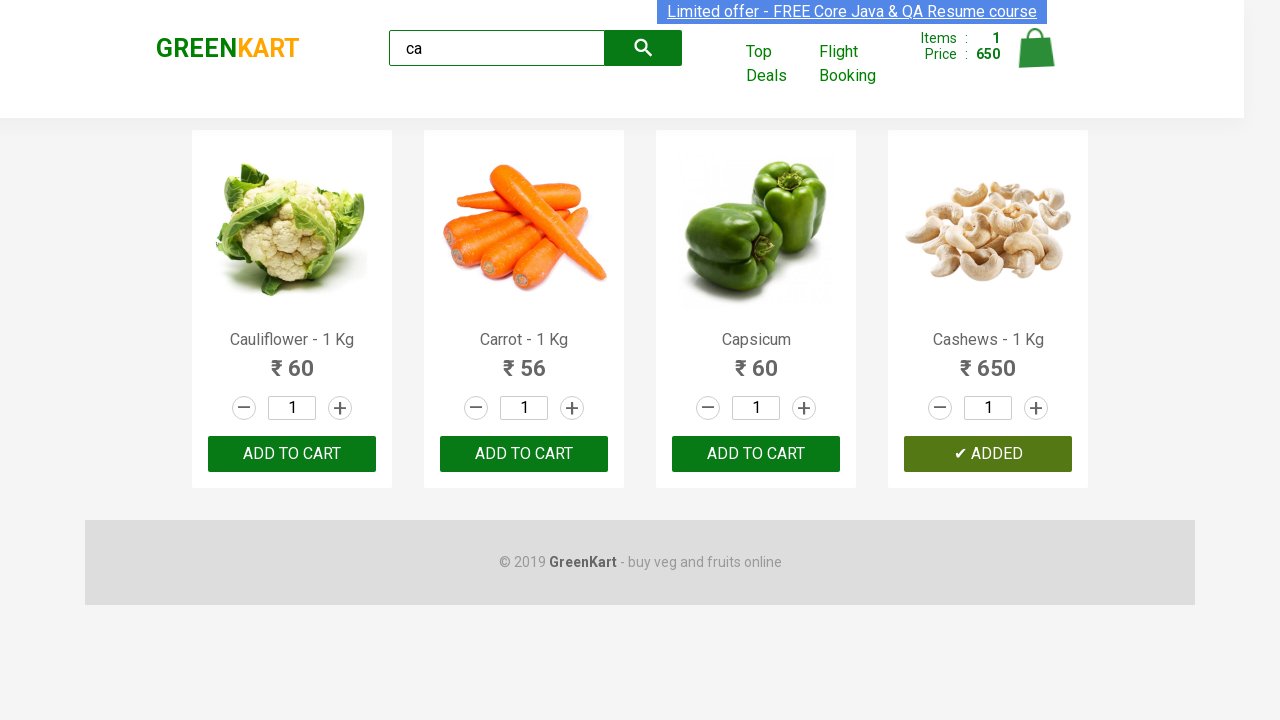

Clicked cart icon to view cart at (1036, 48) on .cart-icon > img
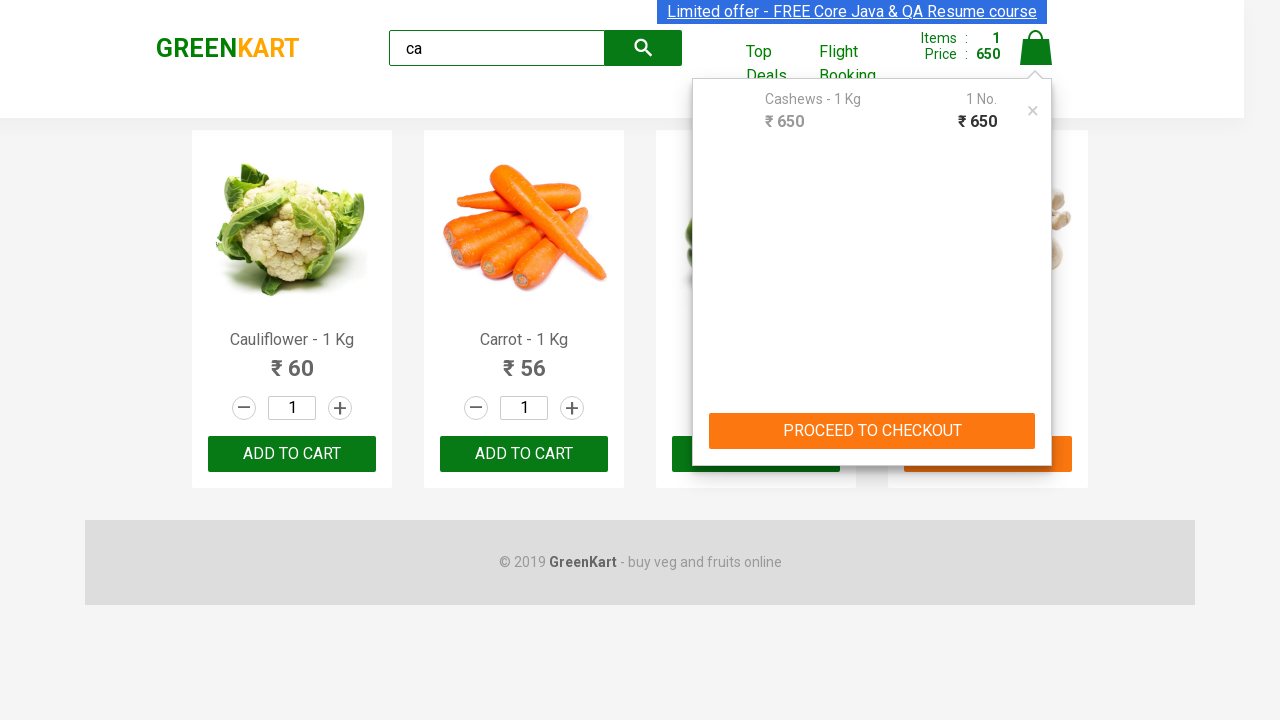

Clicked 'PROCEED TO CHECKOUT' button at (872, 431) on text=PROCEED TO CHECKOUT
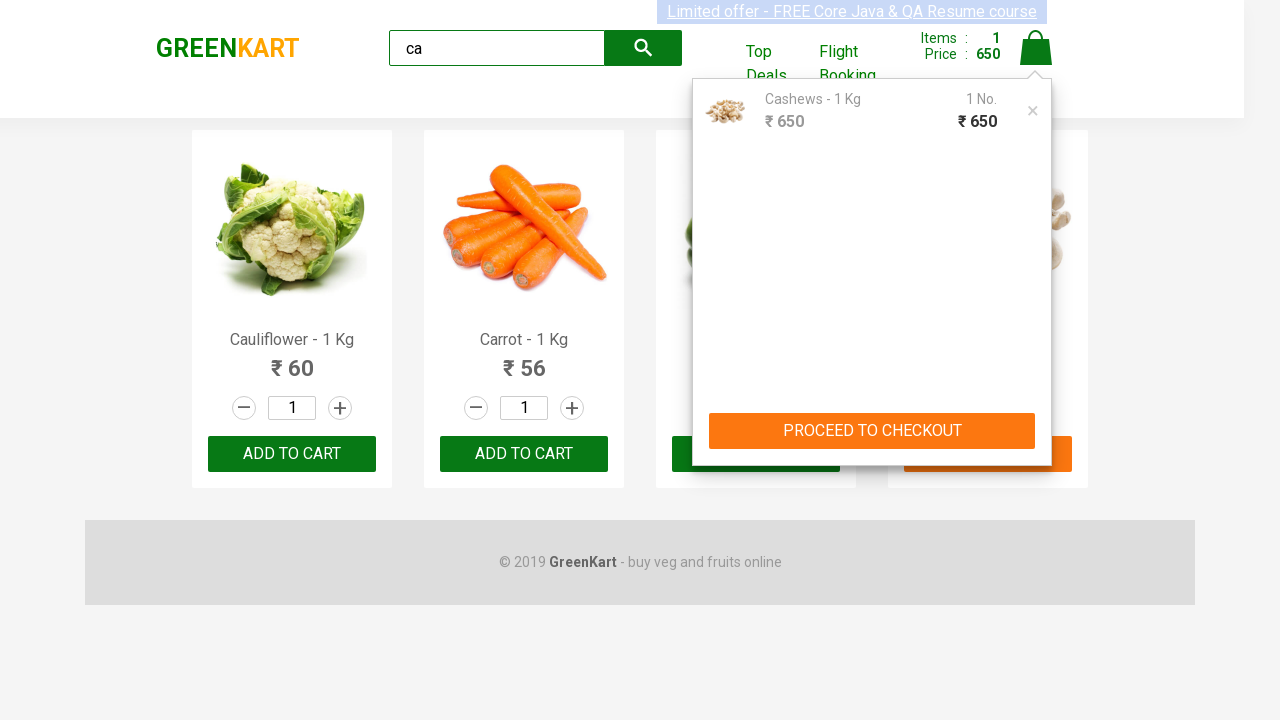

Clicked 'Place Order' button to initiate order placement at (1036, 420) on text=Place Order
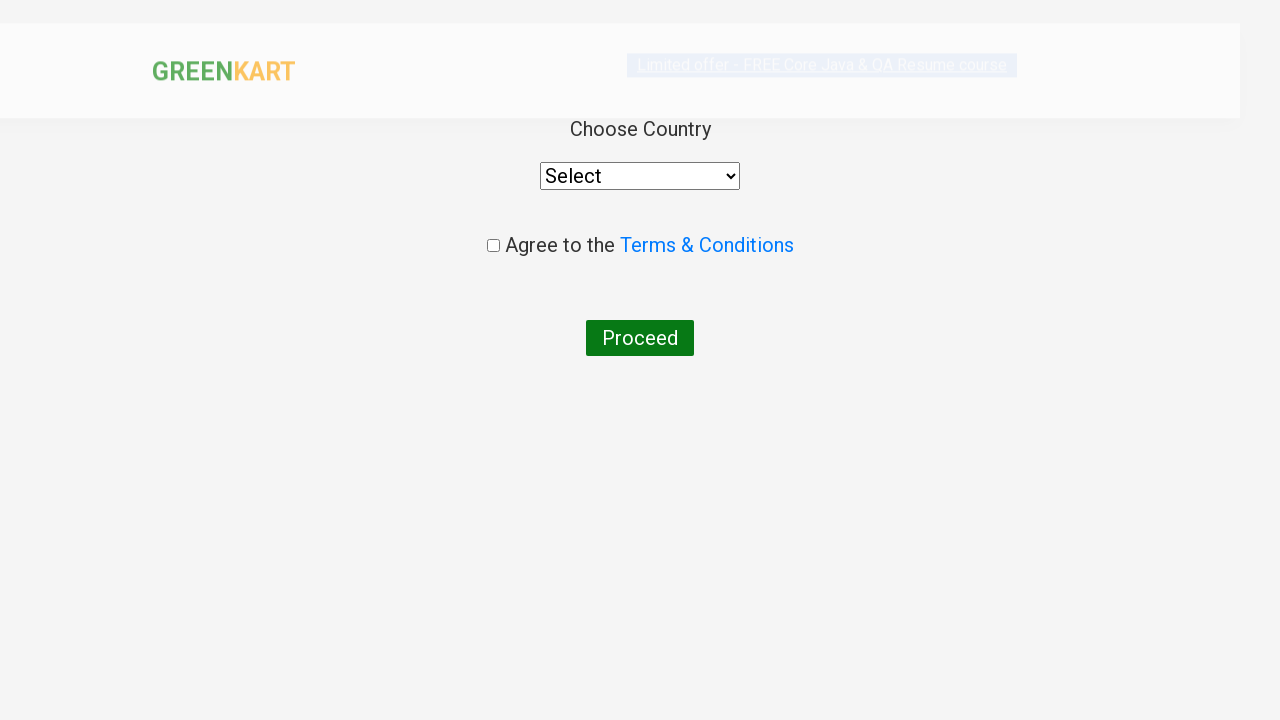

Selected 'Brazil' from country dropdown on select
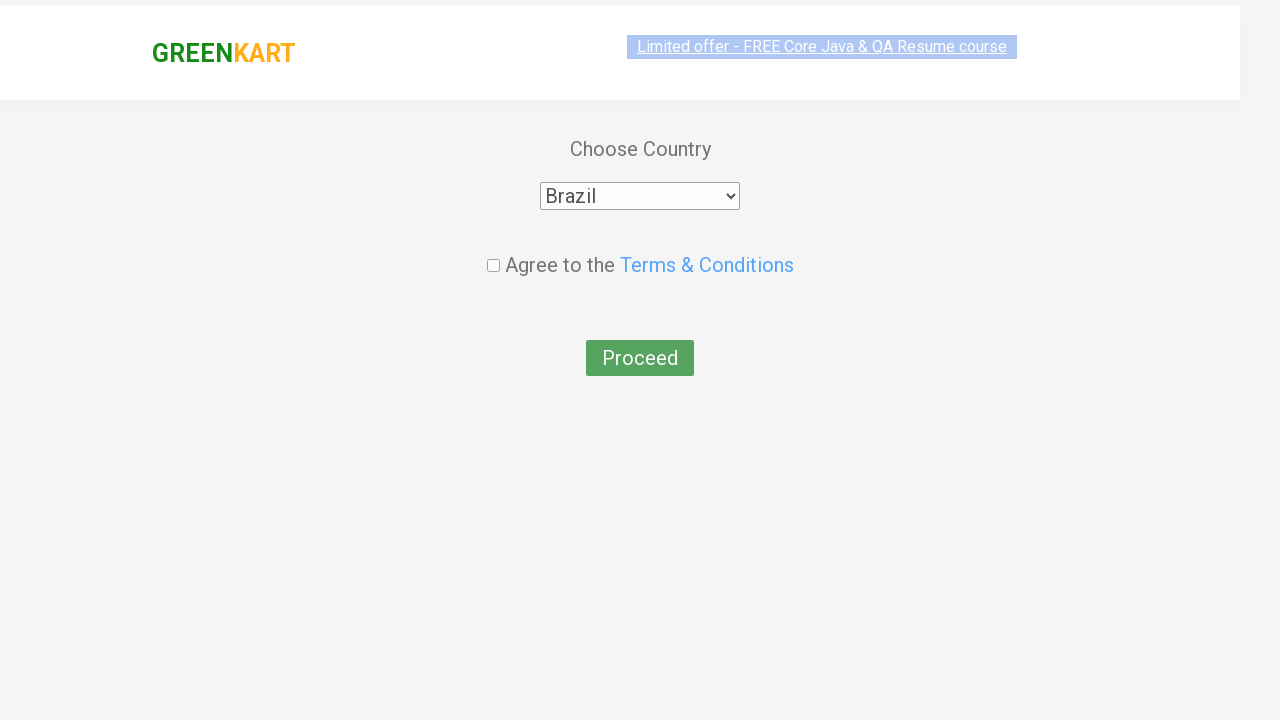

Clicked checkbox to agree to terms and conditions at (493, 246) on .chkAgree
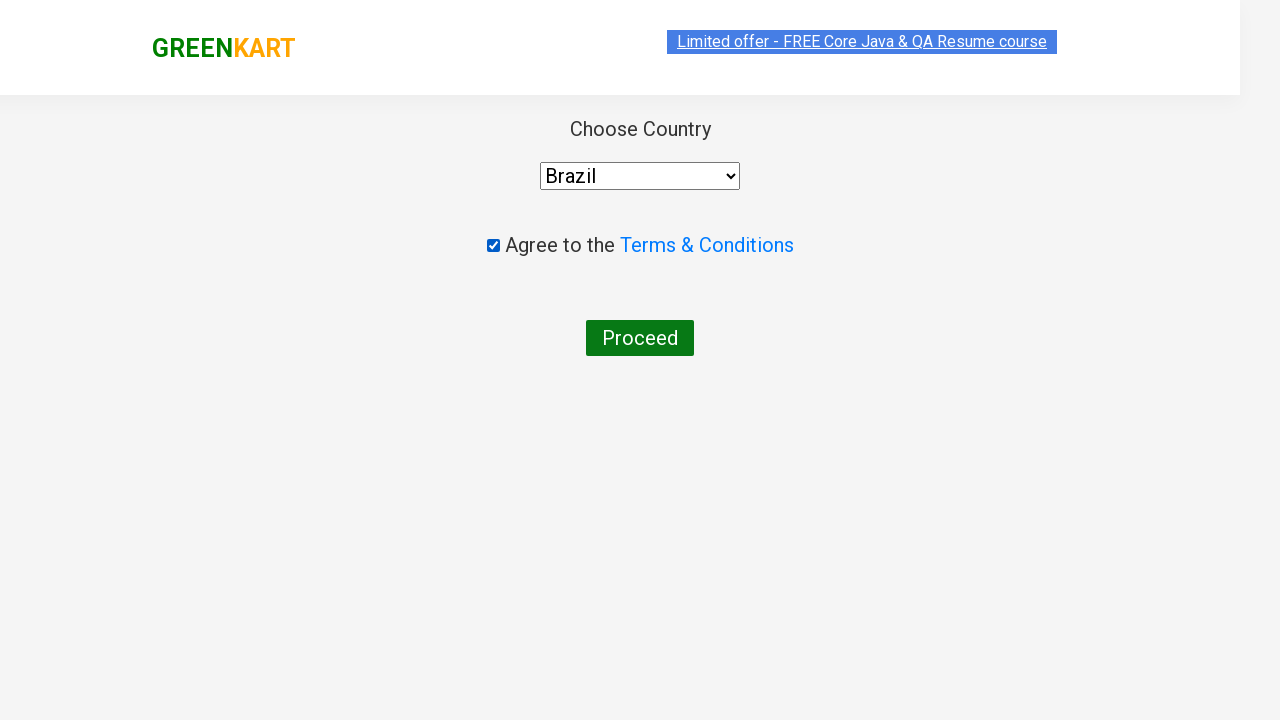

Clicked 'Proceed' button to complete the order at (640, 338) on text=Proceed
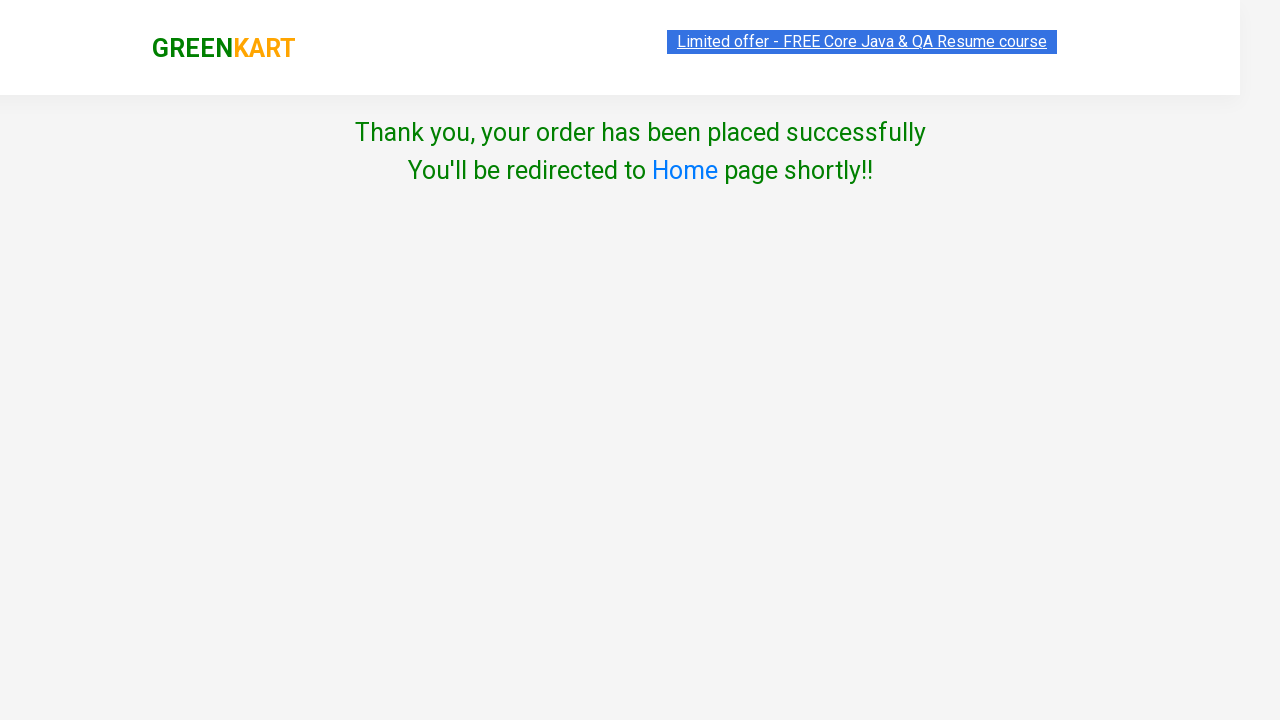

Order confirmation message appeared - order placed successfully
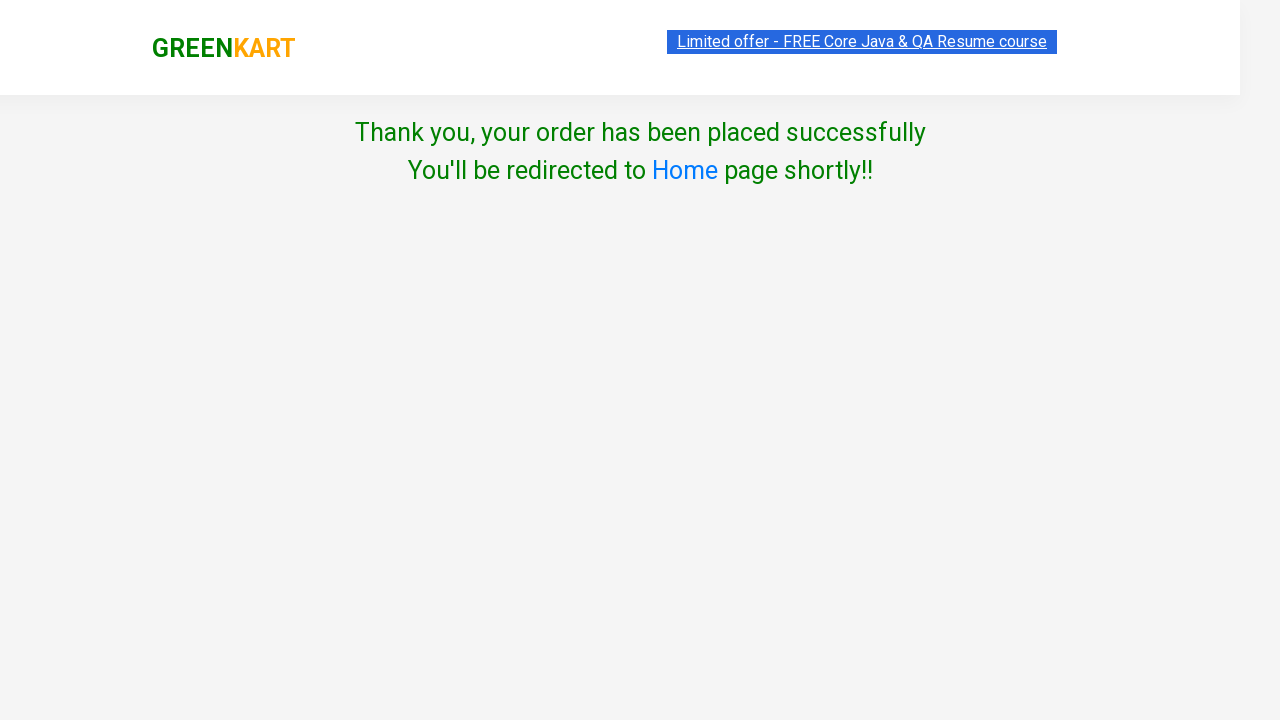

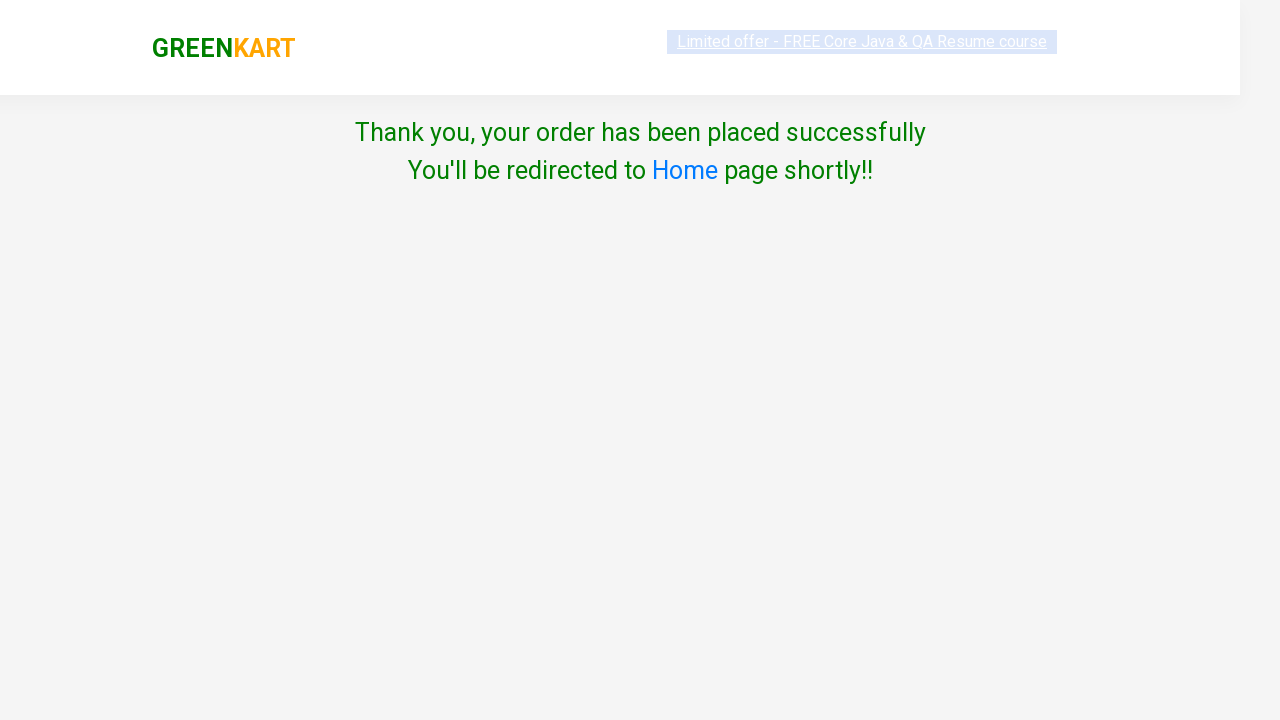